Tests the Google Arts & Culture Puzzle Party game by starting a solo game and interacting with zoom and color inversion controls within the game iframe

Starting URL: https://artsandculture.google.com/experiment/puzzle-party-%E2%80%94-easter-edition/DwELJ9mwdCW5mw

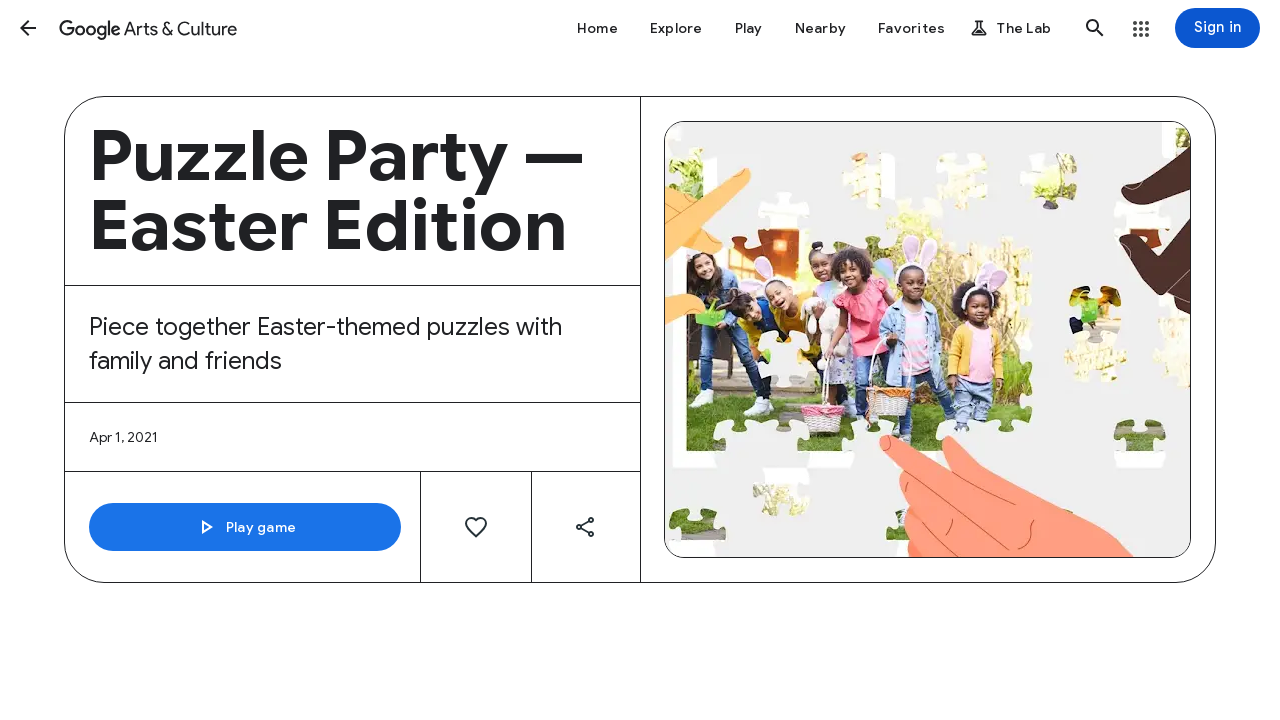

Clicked Play game button at (245, 527) on internal:role=button[name="Play game"i]
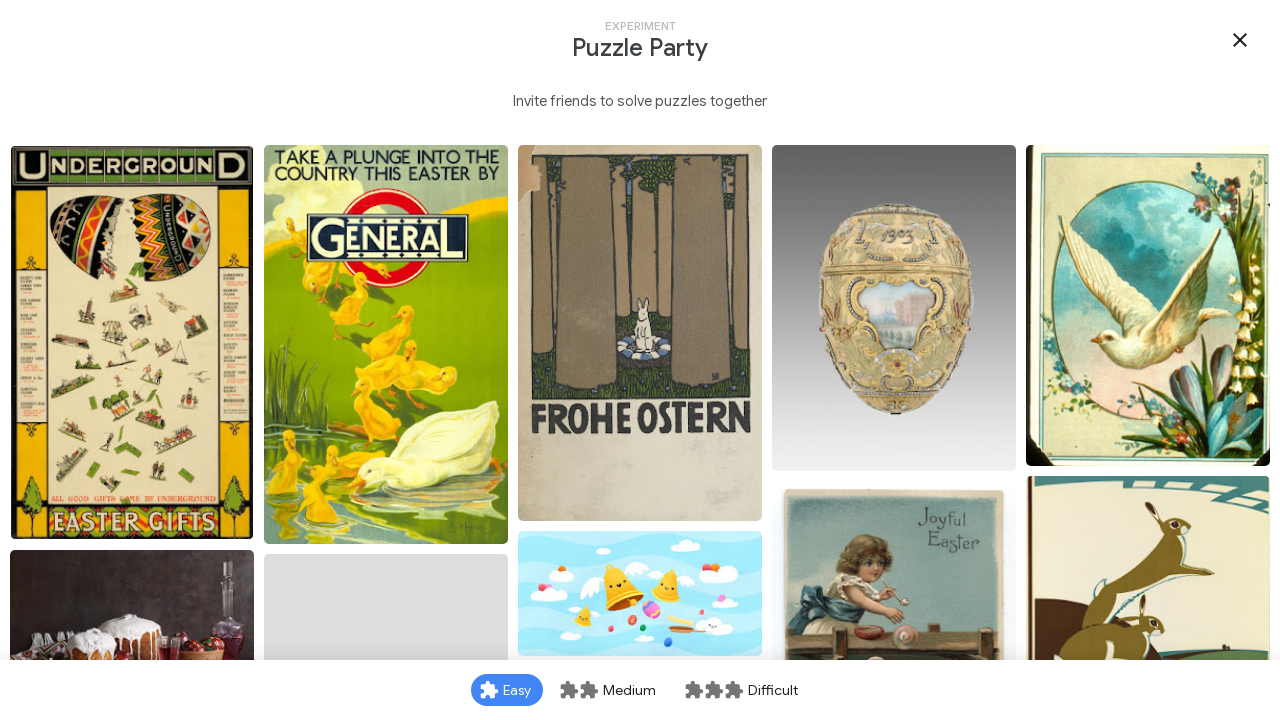

Clicked puzzle piece with id '0' inside iframe at (132, 343) on iframe >> internal:control=enter-frame >> [id="\30 "]
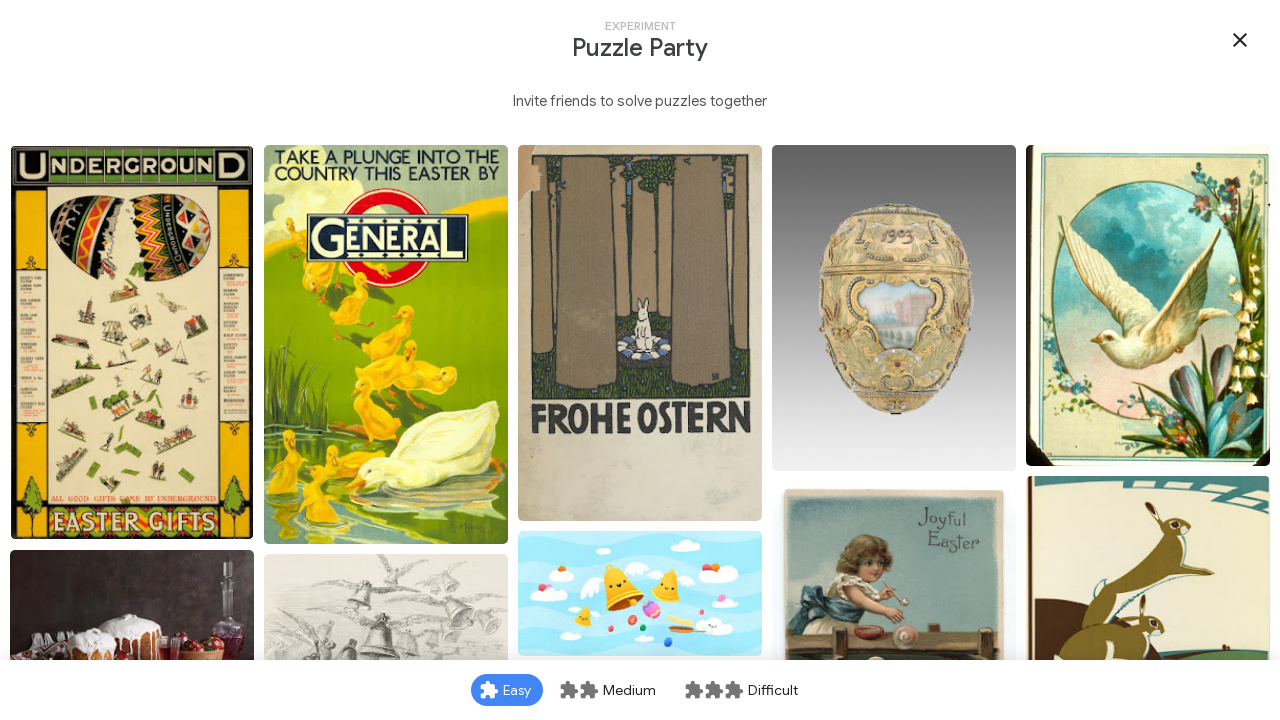

Selected Solo mode at (561, 579) on iframe >> internal:control=enter-frame >> internal:role=button[name="person Solo
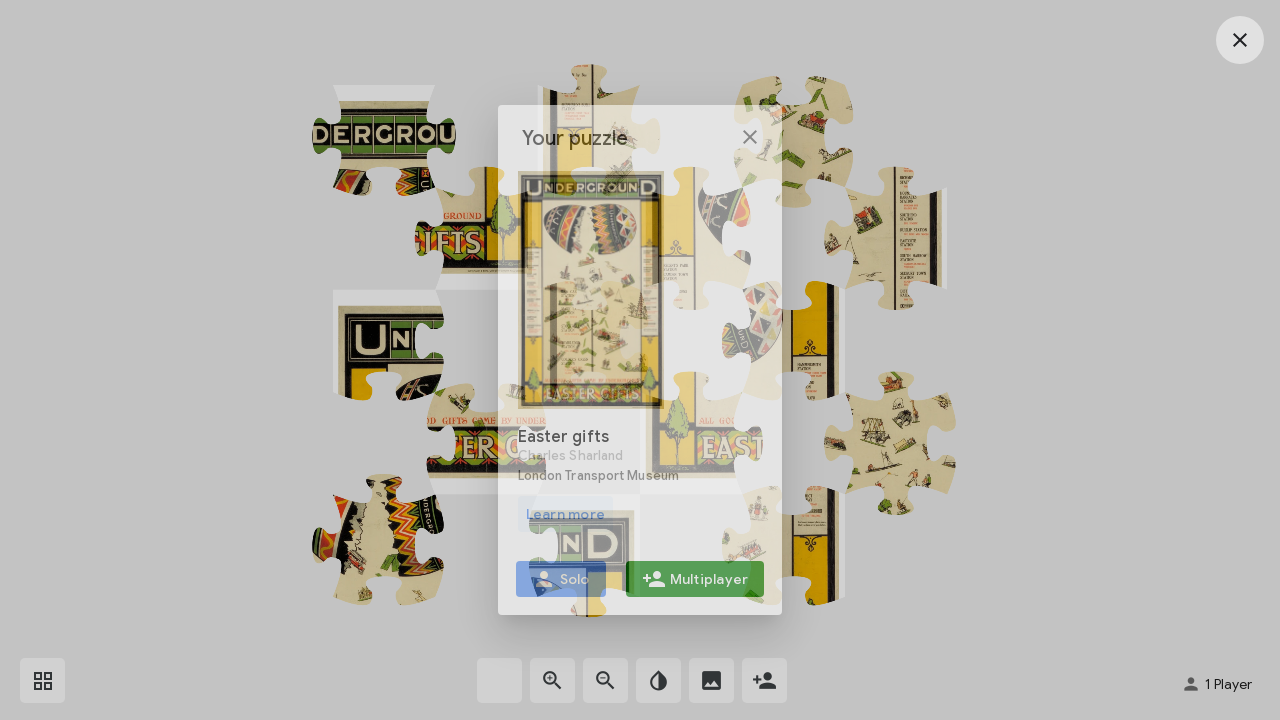

Clicked zoom in control at (552, 680) on iframe >> internal:control=enter-frame >> internal:text="zoom_in"i
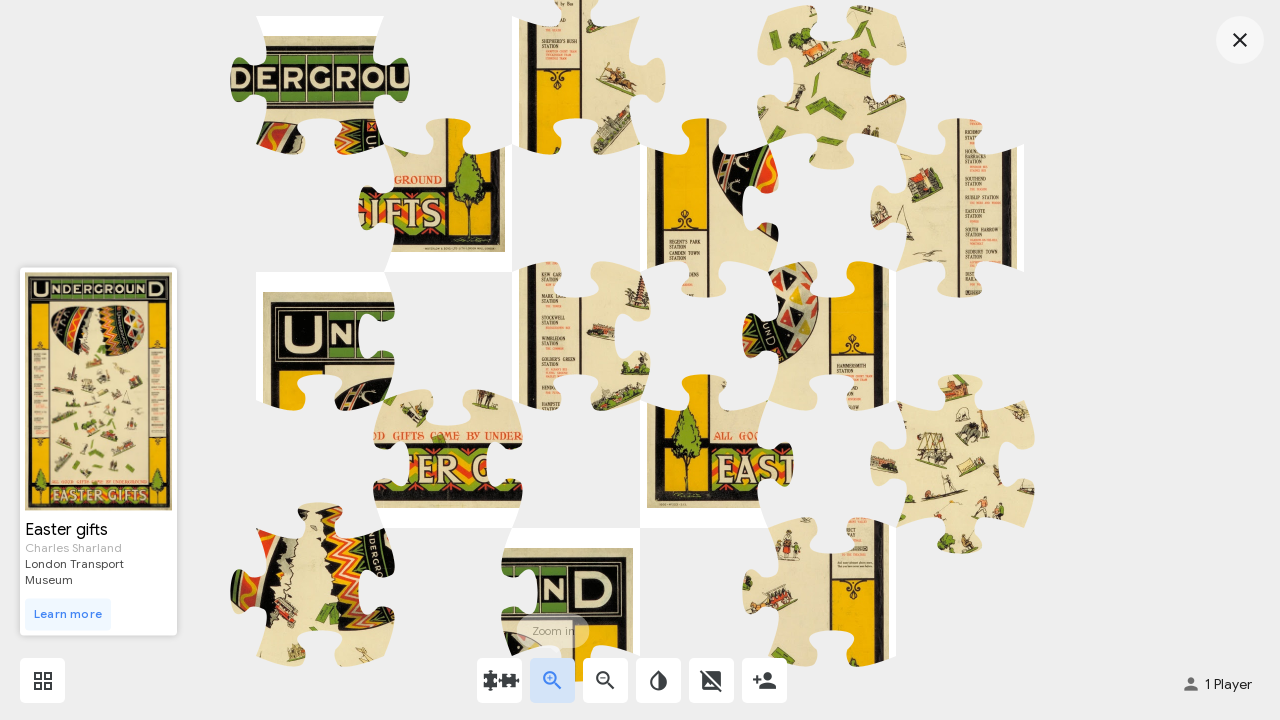

Double-clicked zoom out control at (606, 680) on iframe >> internal:control=enter-frame >> internal:text="zoom_out"i
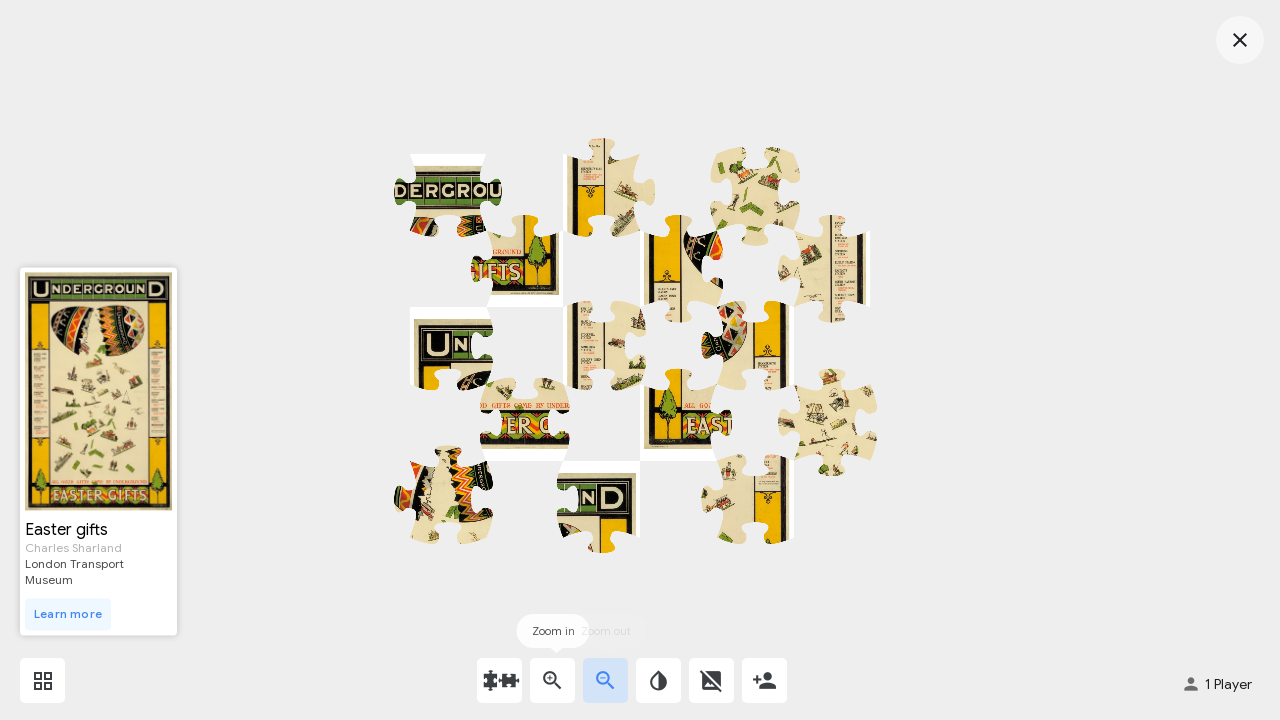

Toggled invert colors on at (658, 680) on iframe >> internal:control=enter-frame >> internal:text="invert_colors"i
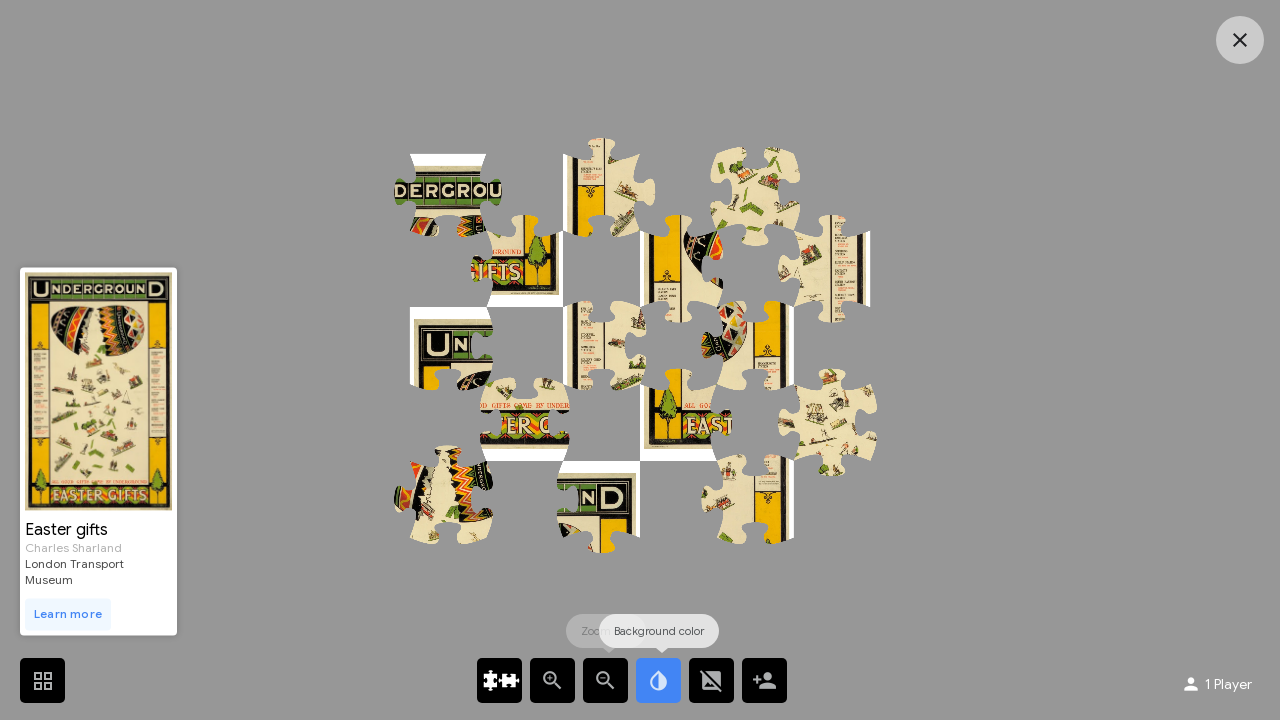

Toggled invert colors off at (658, 680) on iframe >> internal:control=enter-frame >> internal:text="invert_colors"i
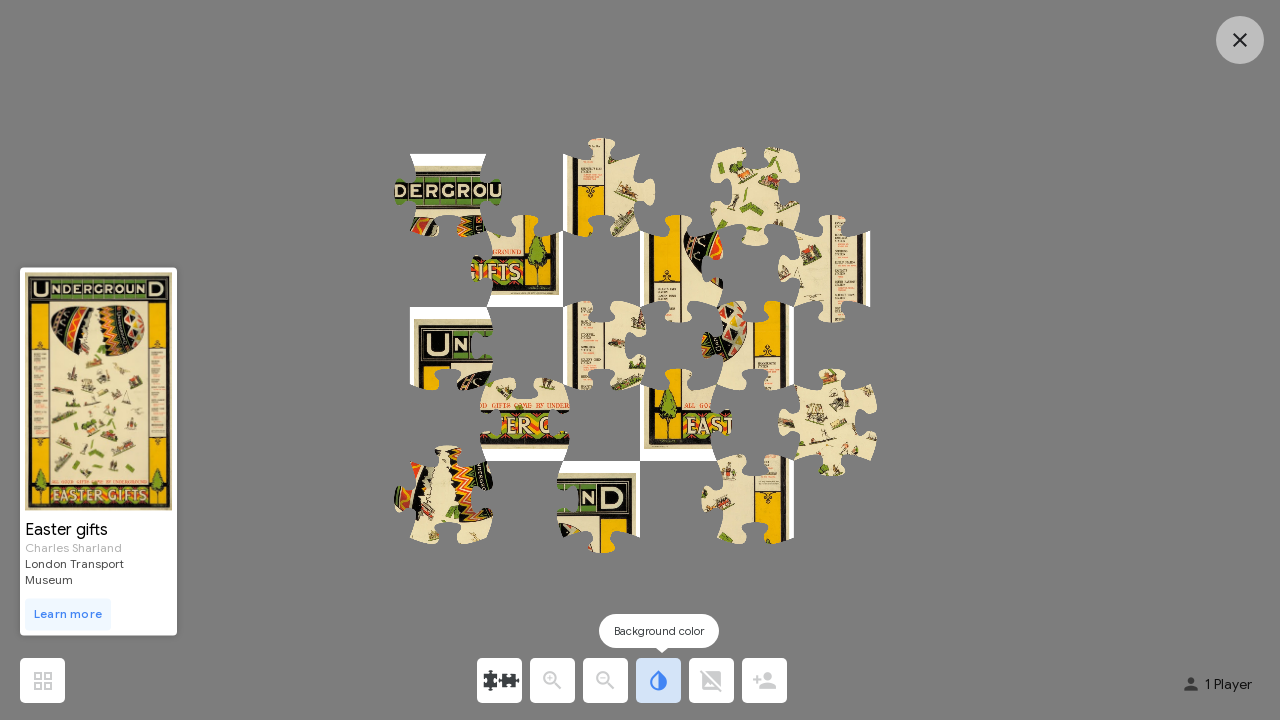

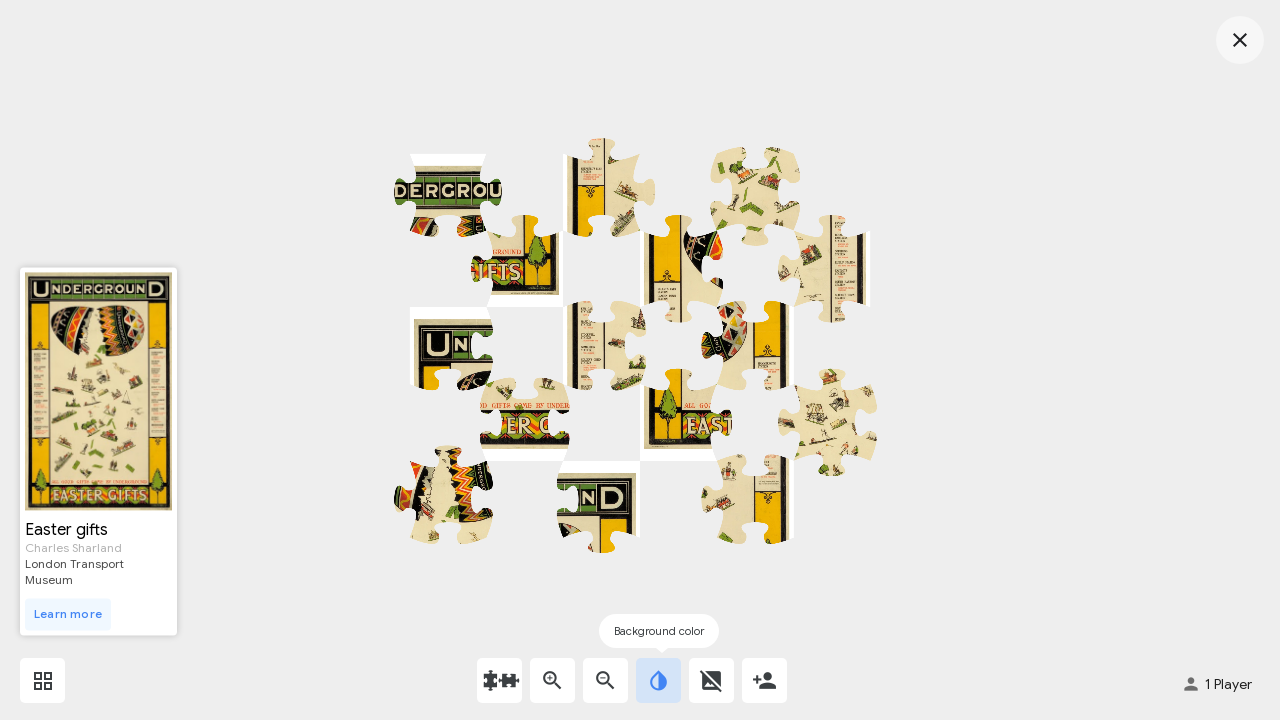